Tests navigation to Browse Languages section, then to languages starting with J, and verifies the subtitle text

Starting URL: https://www.99-bottles-of-beer.net/

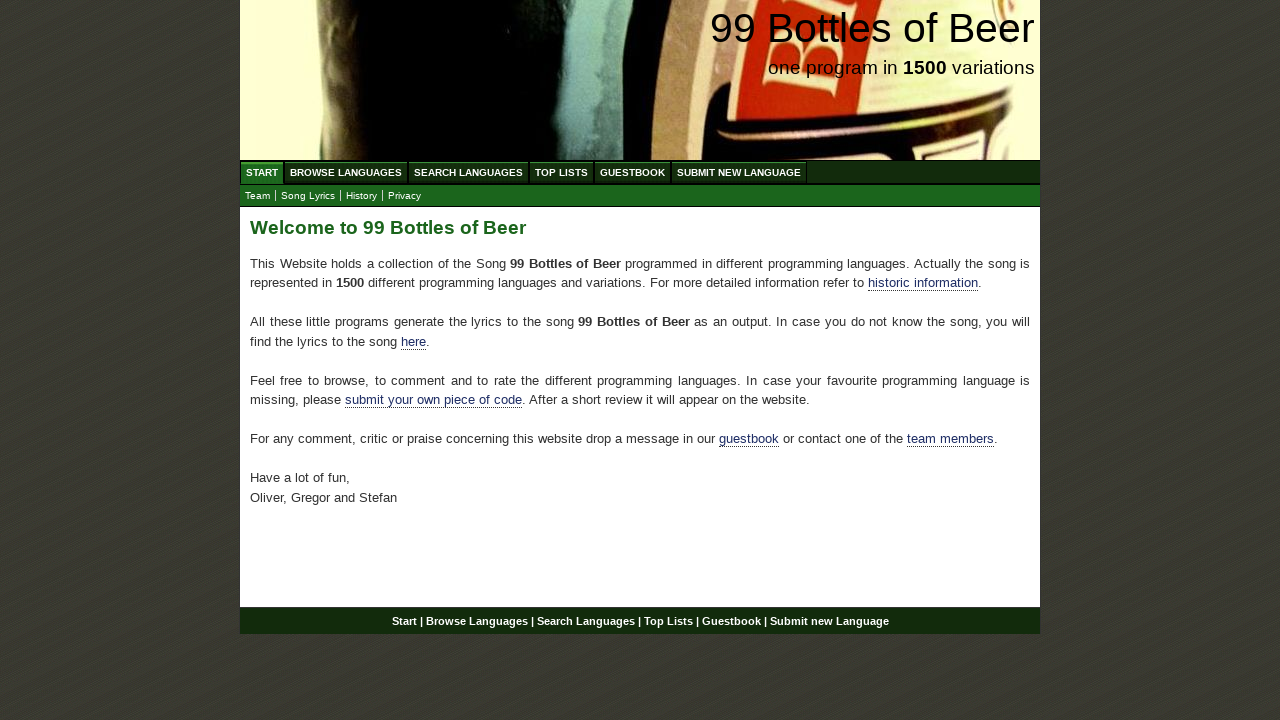

Clicked on Browse Languages menu at (346, 172) on xpath=//ul[@id='menu']/li/a[@href='/abc.html']
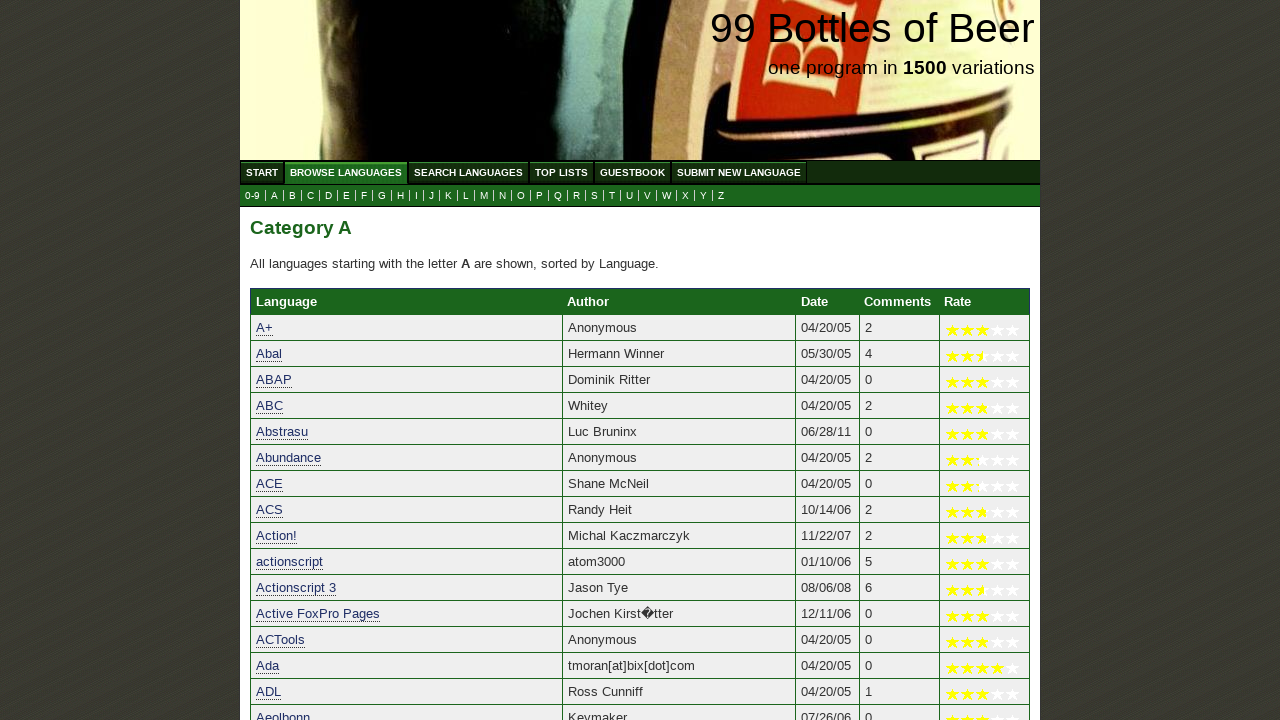

Clicked on J submenu link to navigate to languages starting with J at (432, 196) on xpath=//ul[@id='submenu']/li/a[@href='j.html']
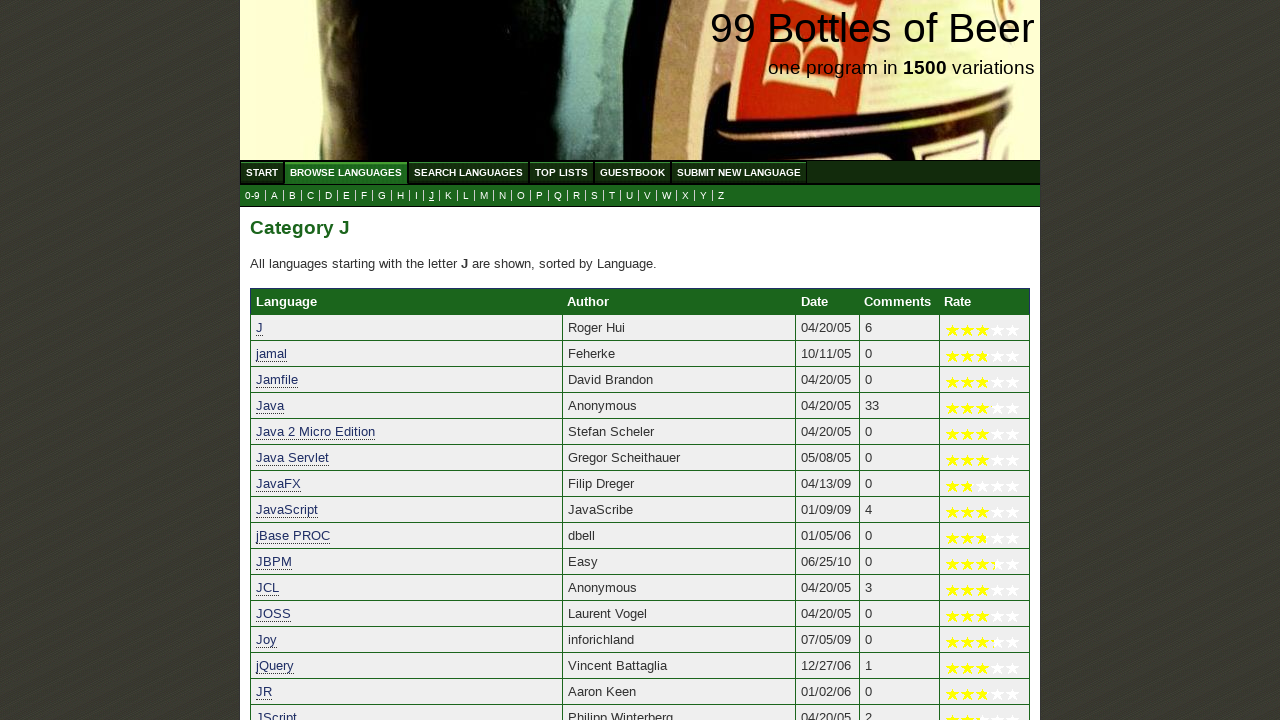

Subtitle text loaded and verified
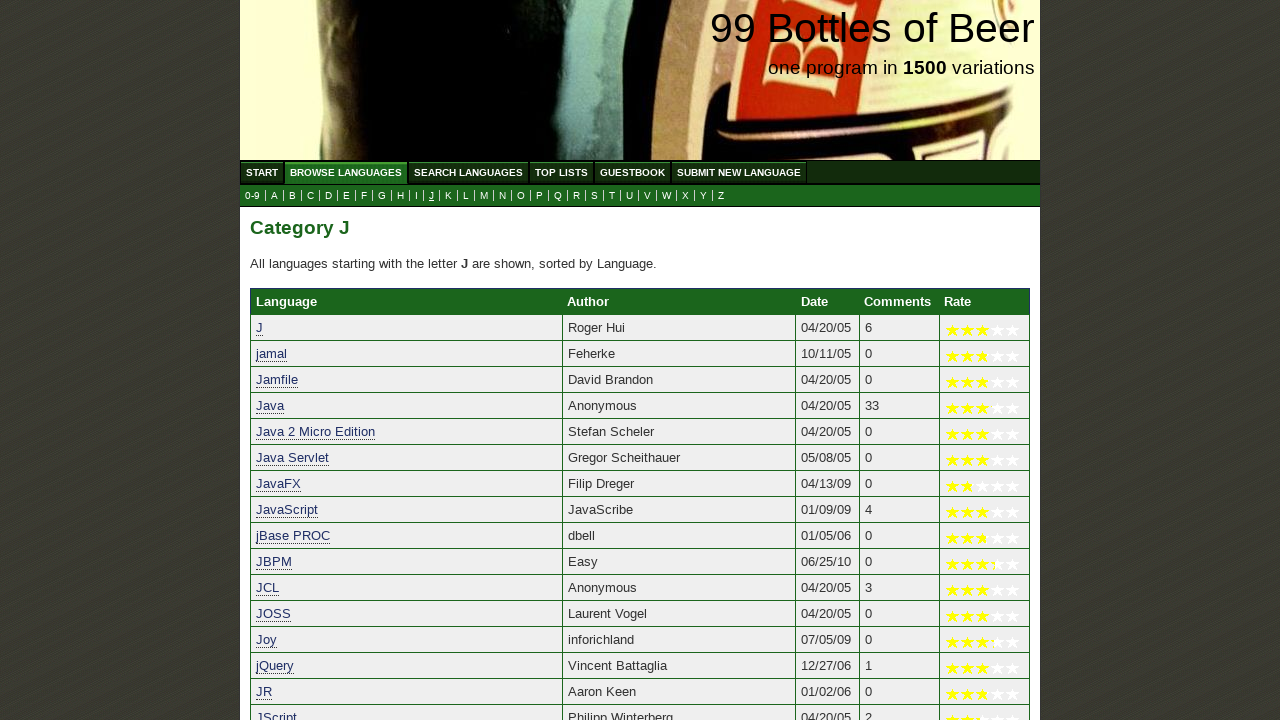

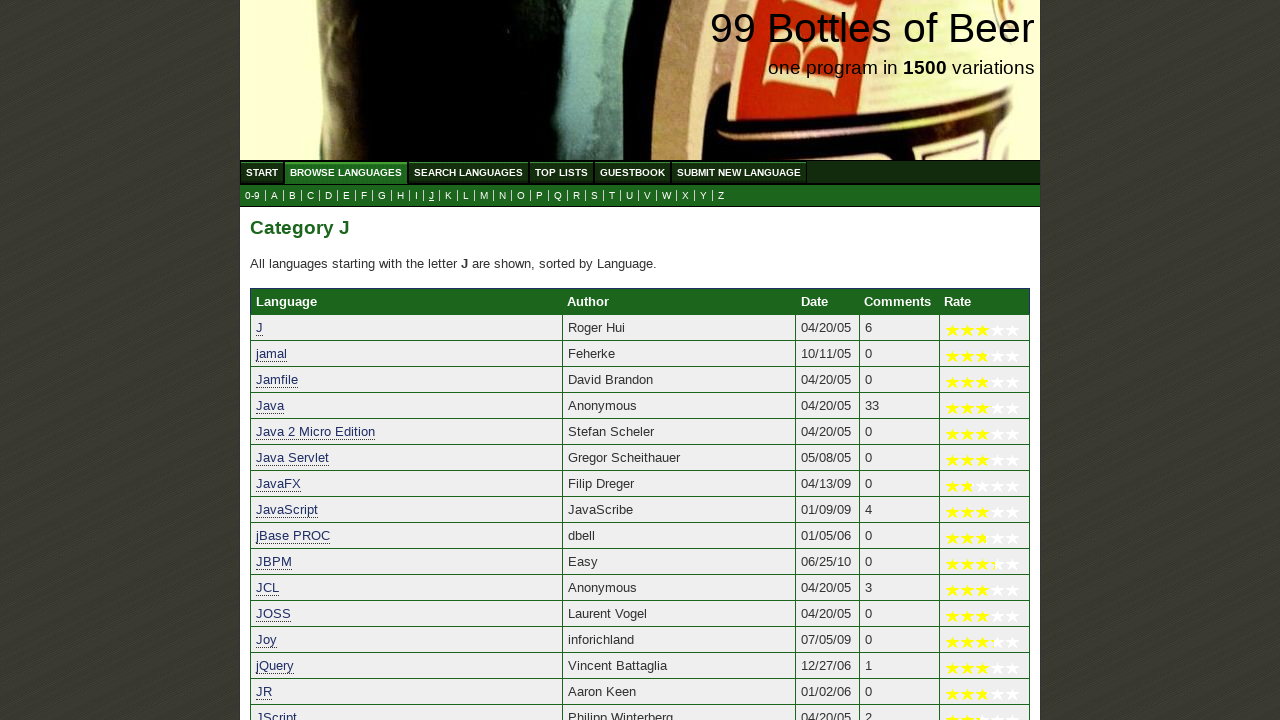